Tests clicking the YouTube Home button in the header and verifies navigation stays on YouTube

Starting URL: https://www.youtube.com/

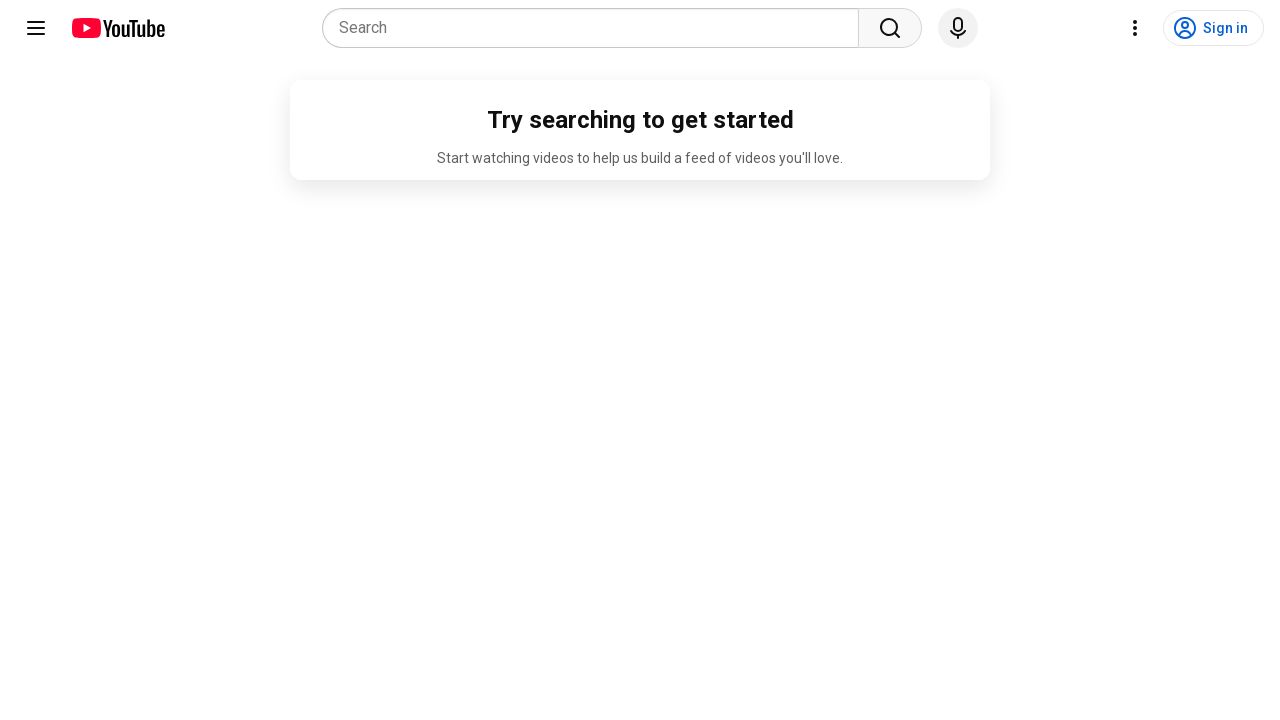

Clicked YouTube Home button in the header at (118, 28) on #start >> internal:role=link[name="YouTube Home"i]
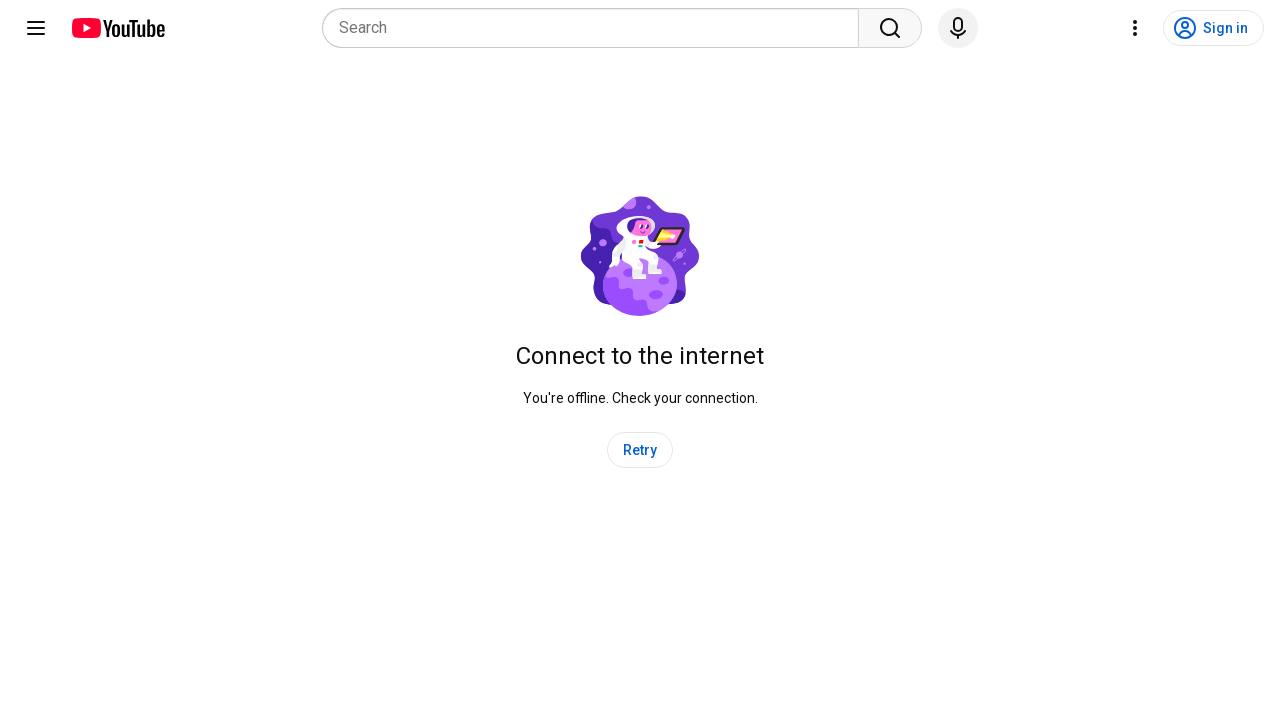

Navigation to YouTube home page completed
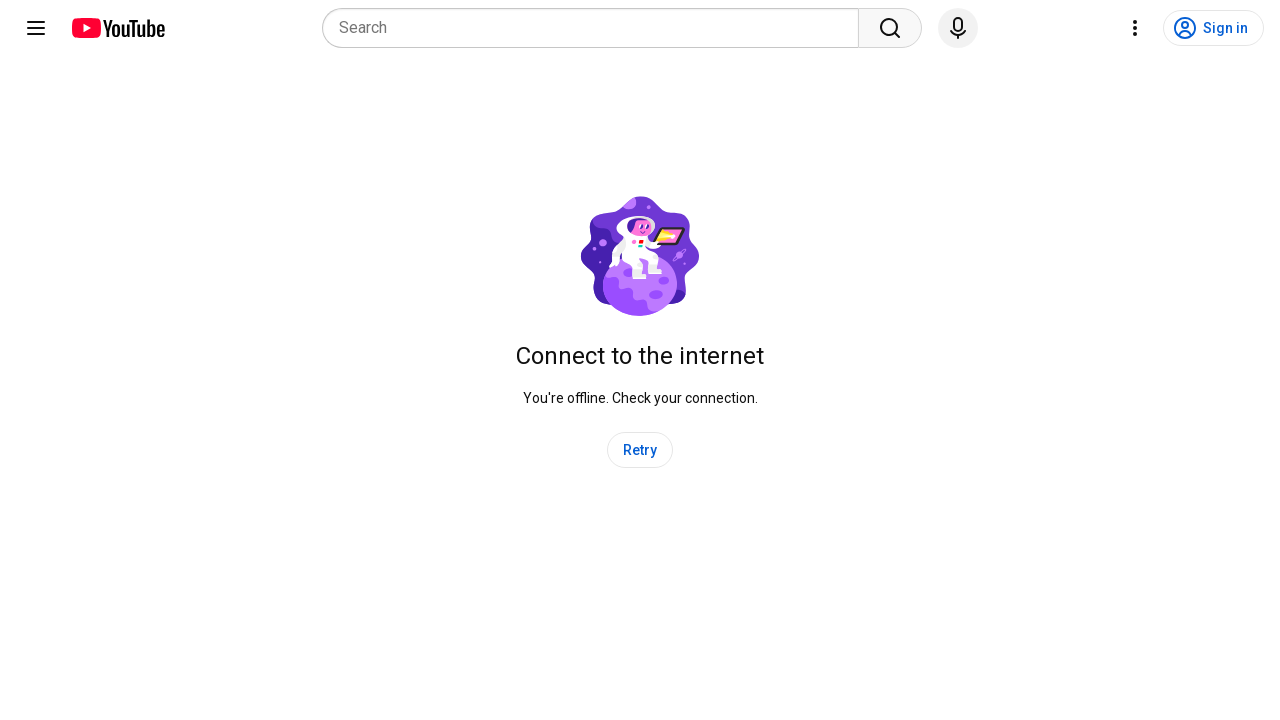

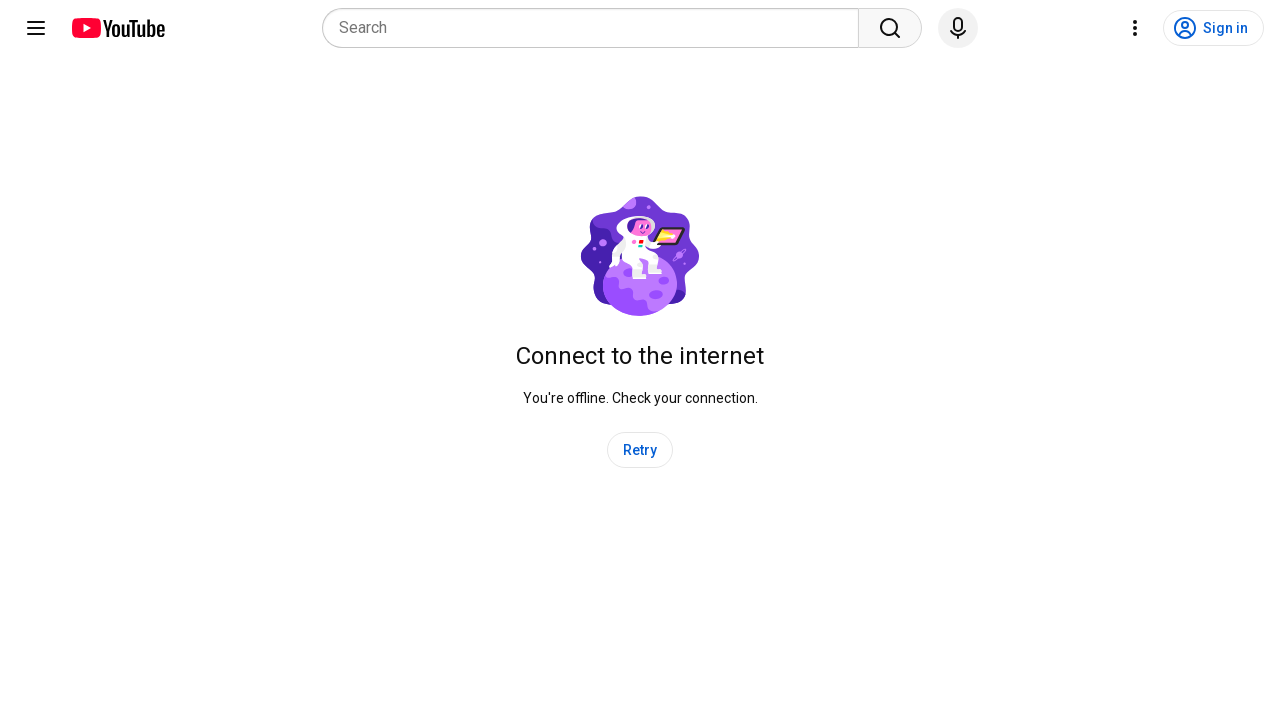